Tests explicit waiting for a price element to change to a specific value, then completing a math challenge form

Starting URL: http://suninjuly.github.io/explicit_wait2.html

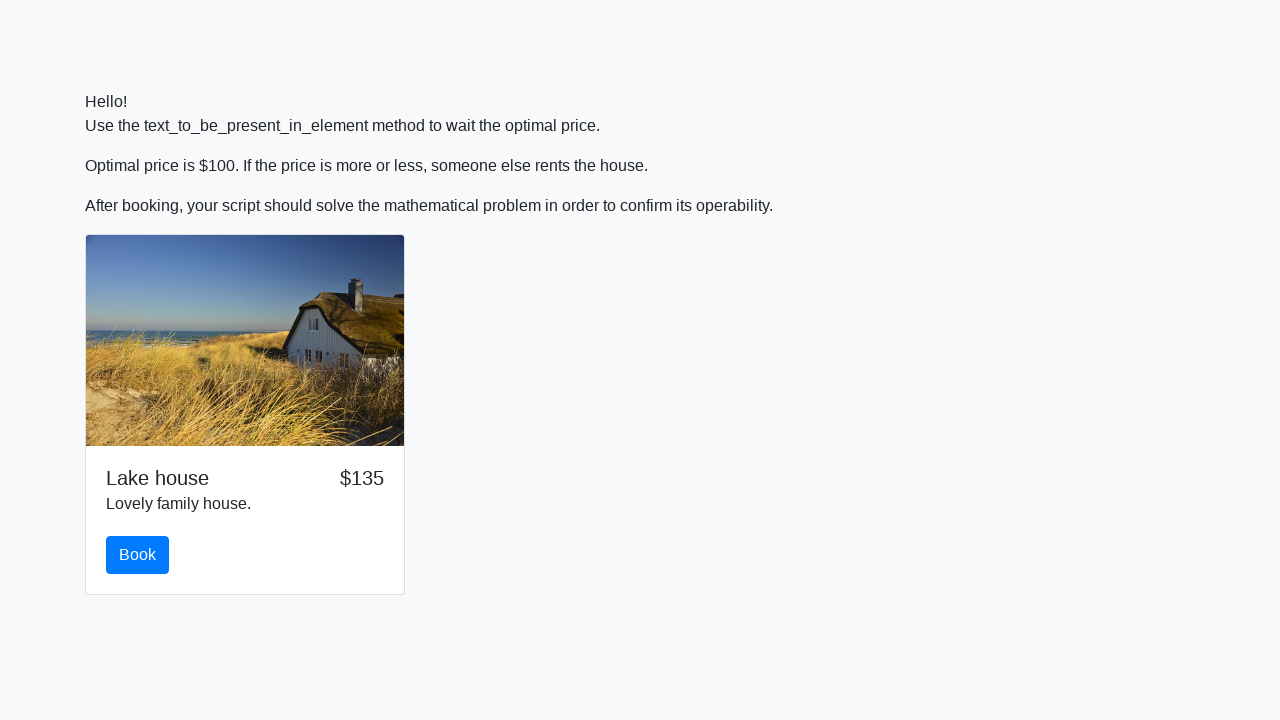

Set up dialog handler to accept alerts
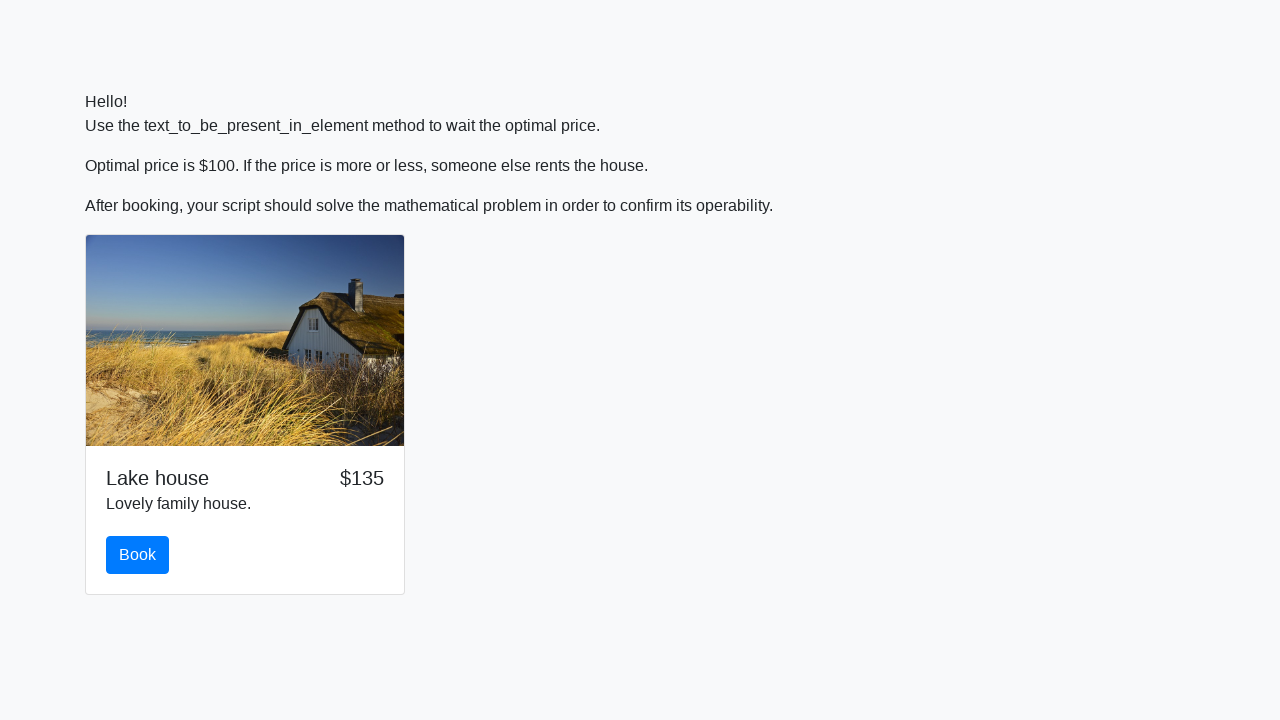

Waited for price element to change to 100
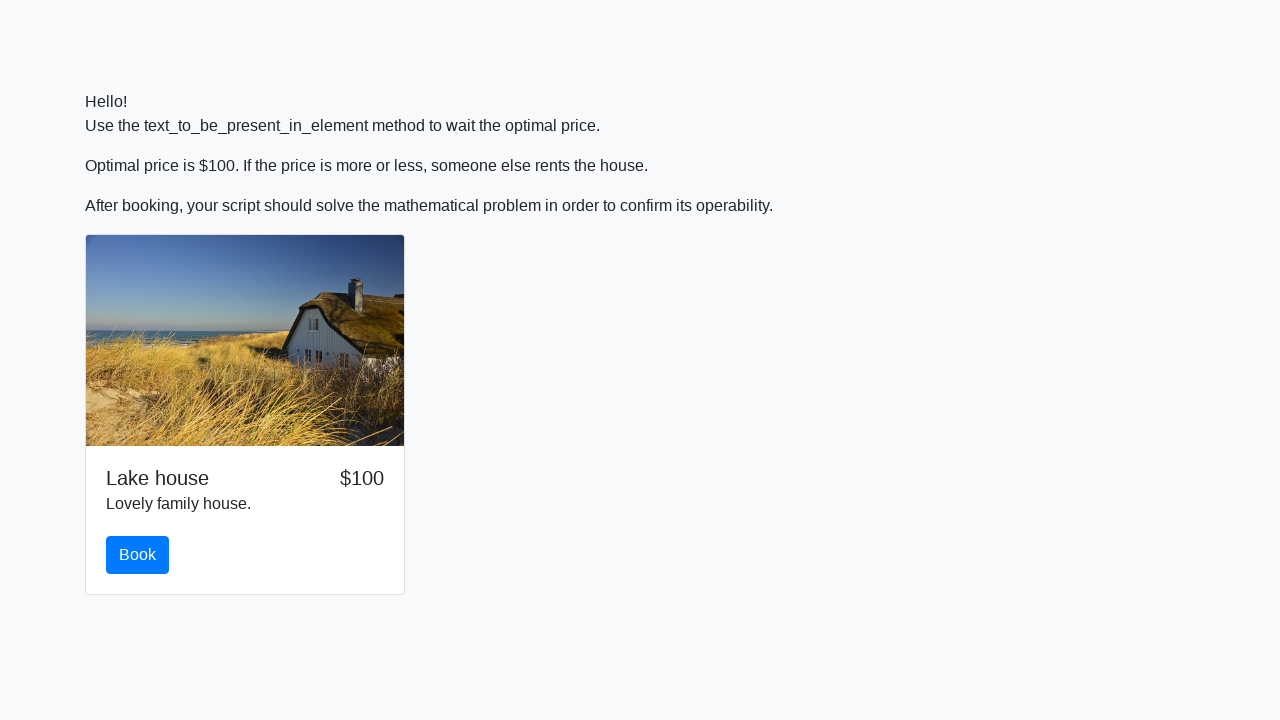

Clicked book button at (138, 555) on #book
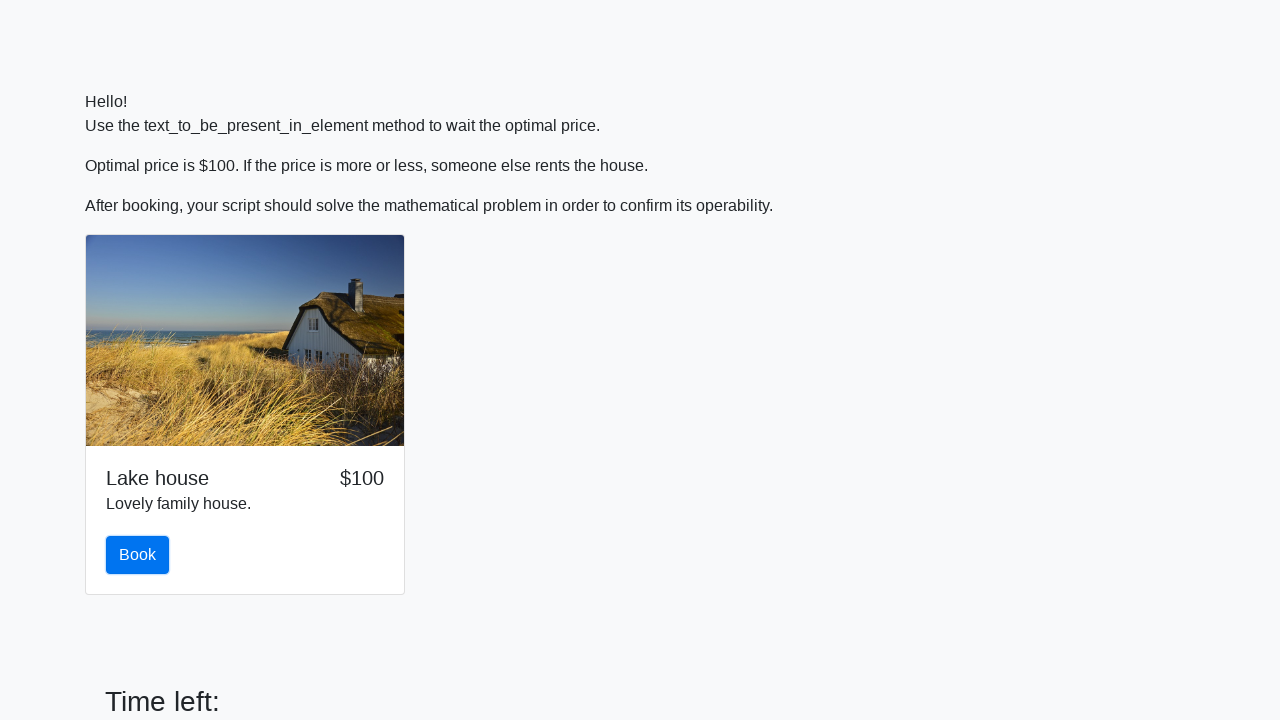

Retrieved x value from input_value element: 996
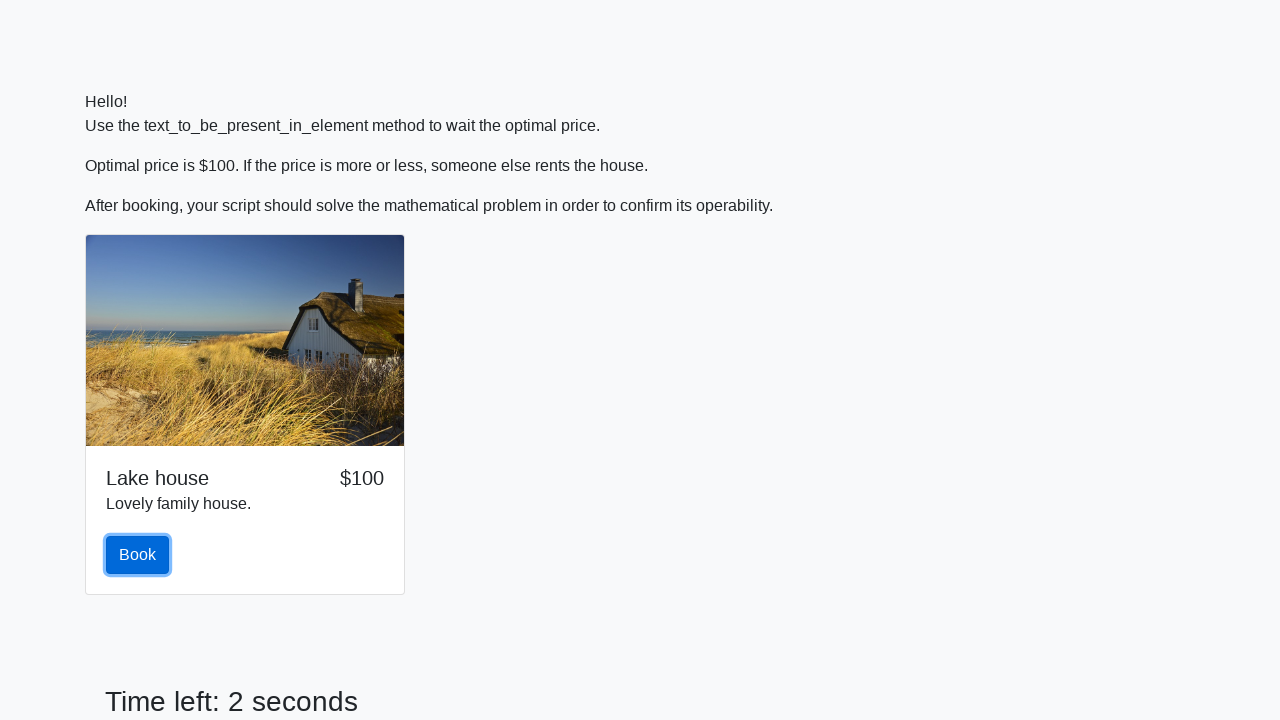

Calculated answer using formula: 0.3209928928968944
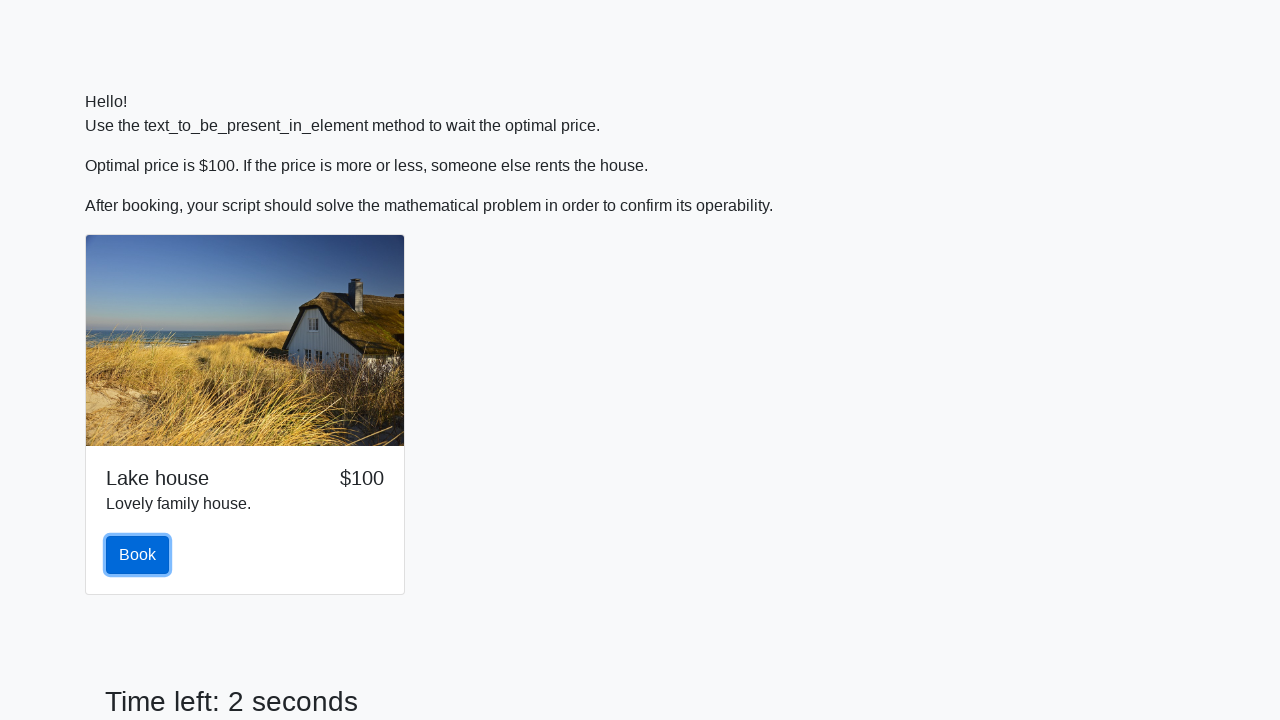

Filled answer field with calculated value: 0.3209928928968944 on #answer
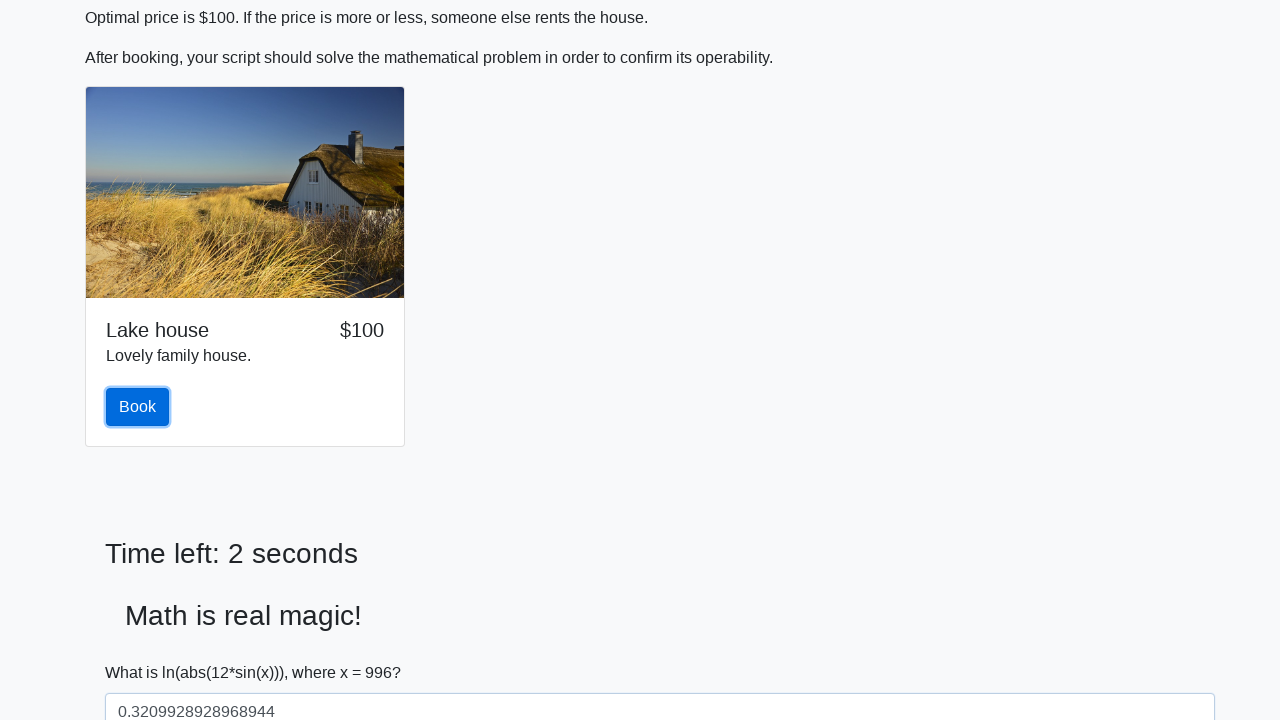

Clicked solve button to submit the answer at (143, 651) on #solve
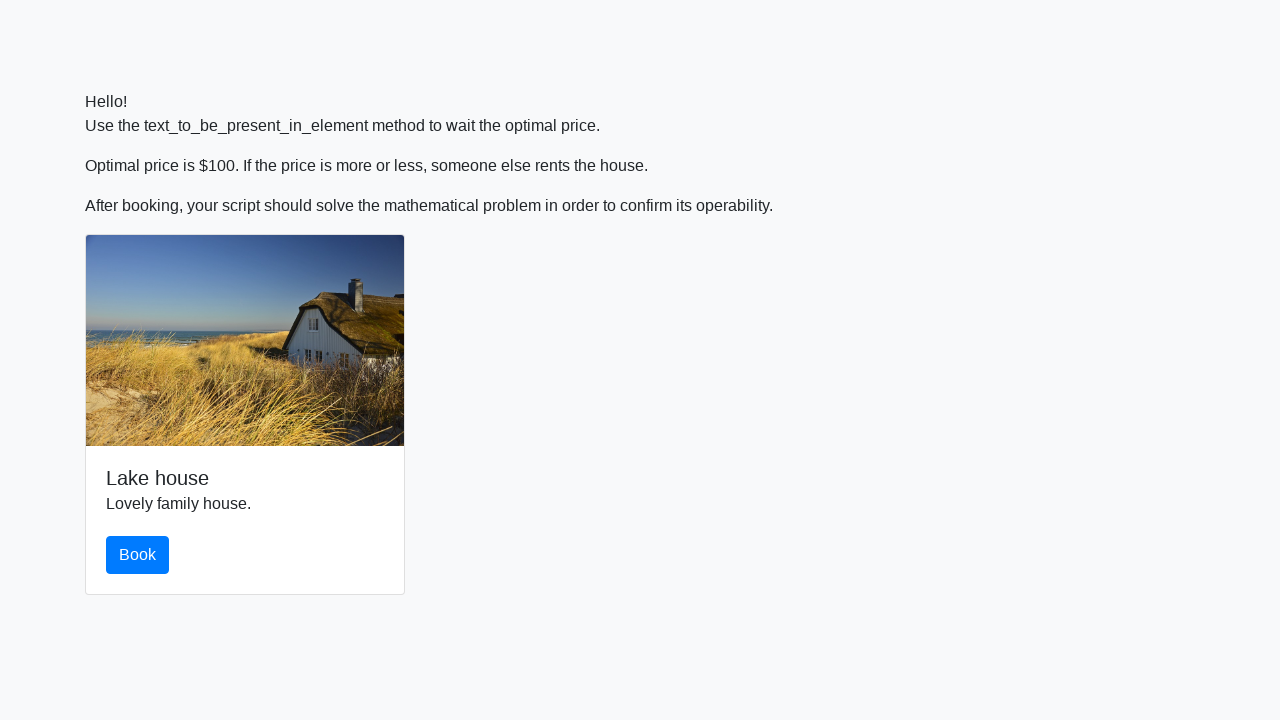

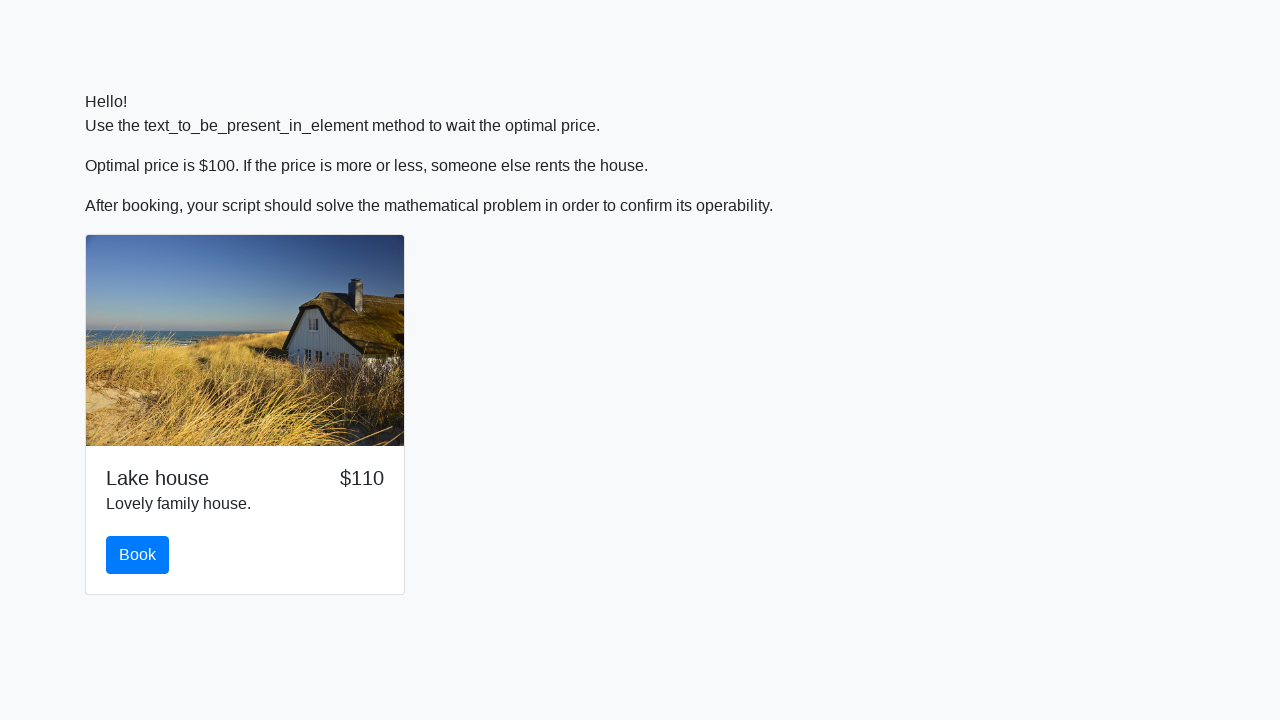